Tests the Gmail account creation flow by clicking the "Create account" button, selecting an account type option, filling in first and last name fields, then navigating back.

Starting URL: https://www.gmail.com

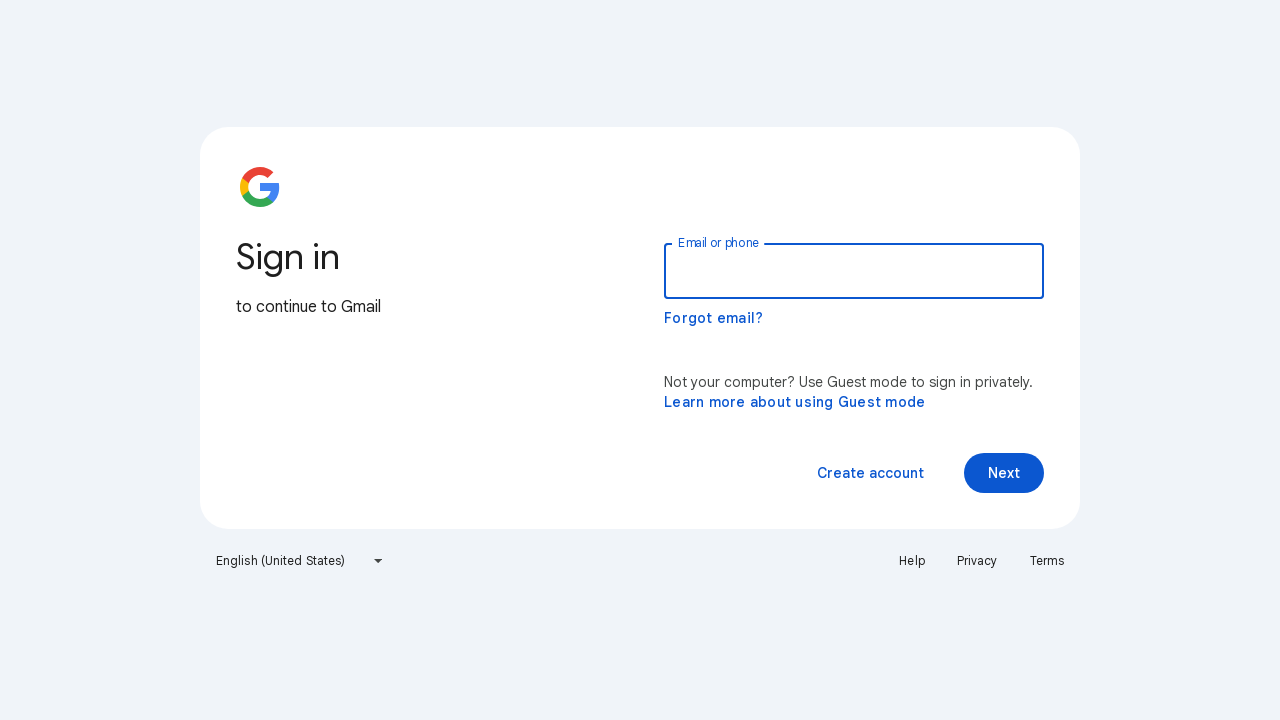

Clicked 'Create account' button at (870, 473) on xpath=//span[text()='Create account']
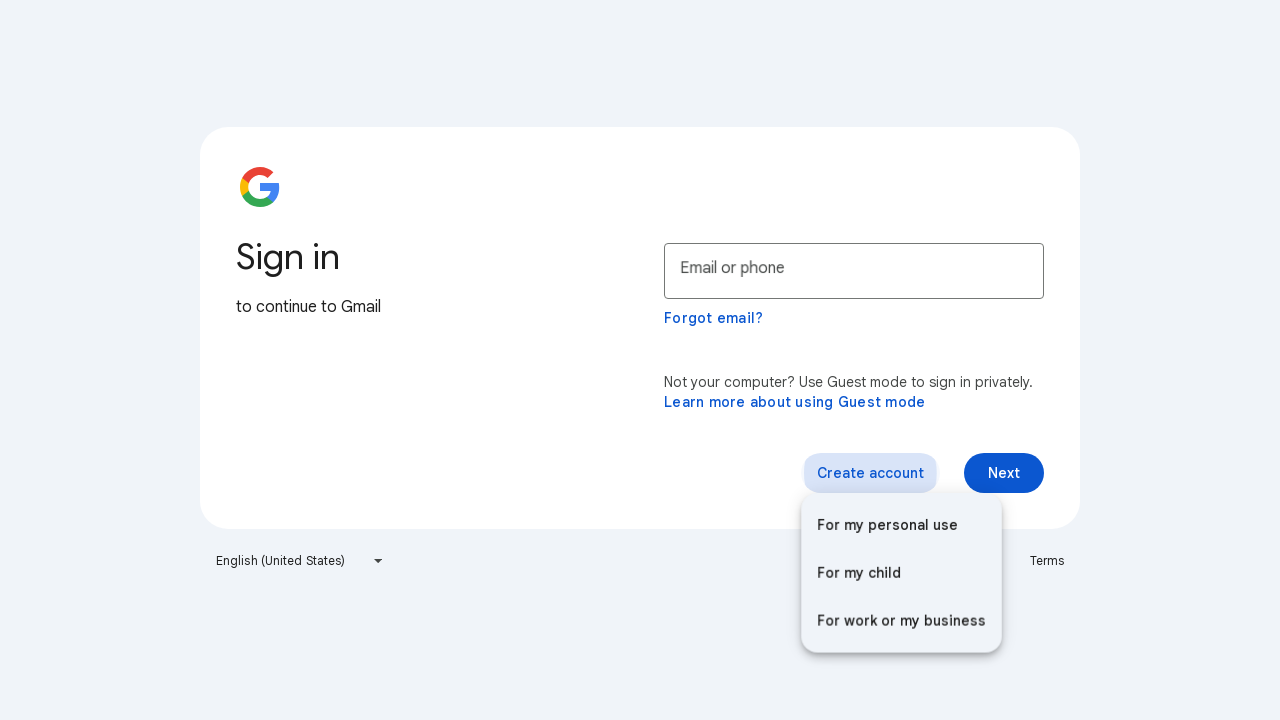

Selected account type option at (888, 525) on xpath=//span[@class='VfPpkd-StrnGf-rymPhb-b9t22c']
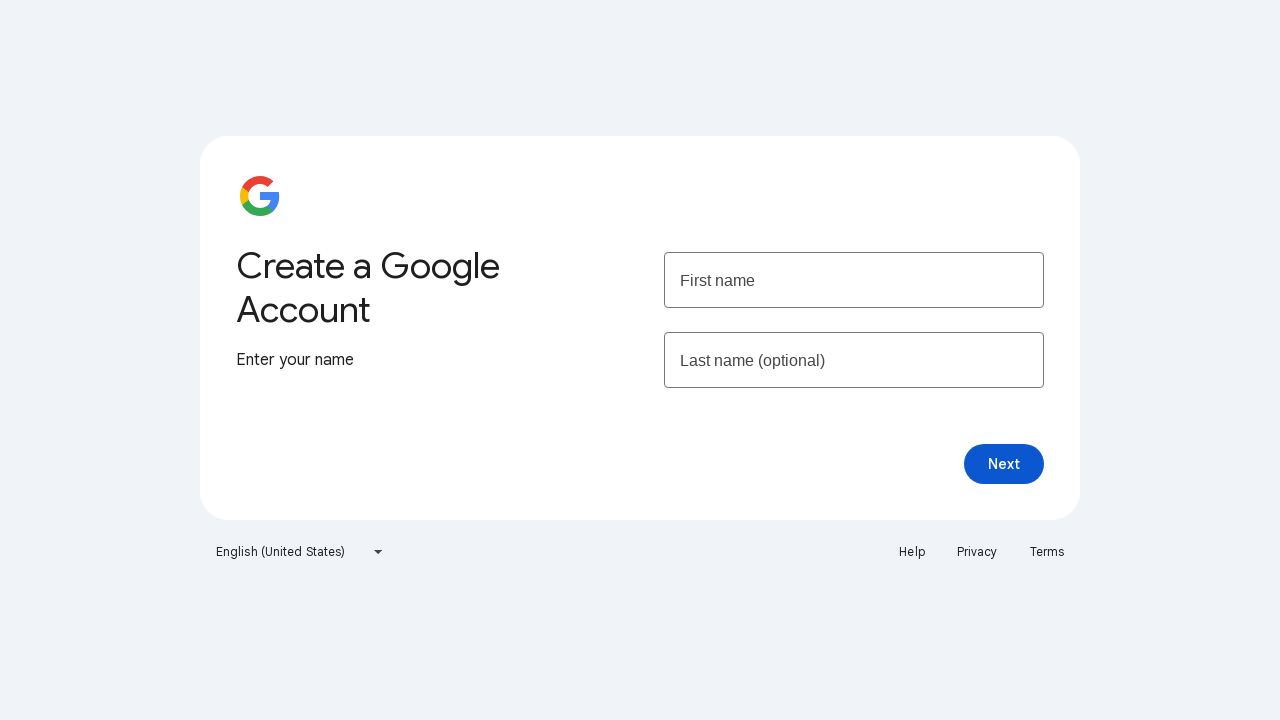

Filled first name field with 'Rajesh' on input#firstName
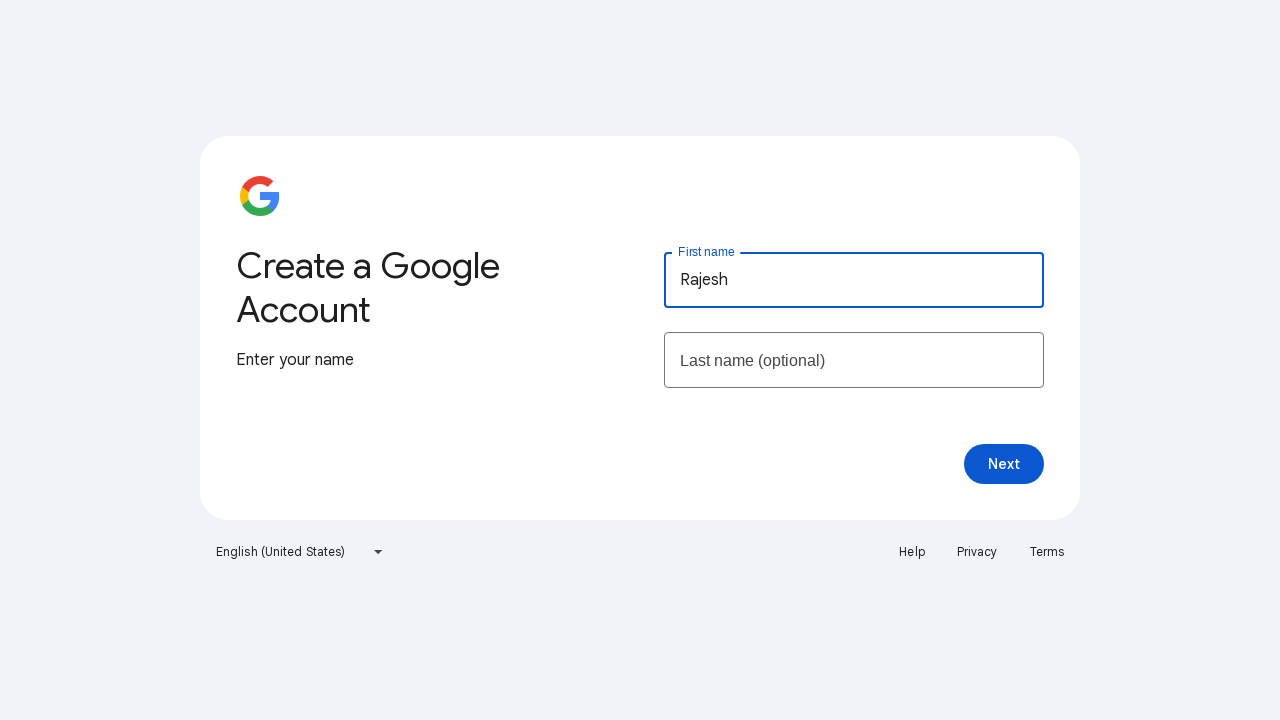

Filled last name field with 'Kumar' on input#lastName
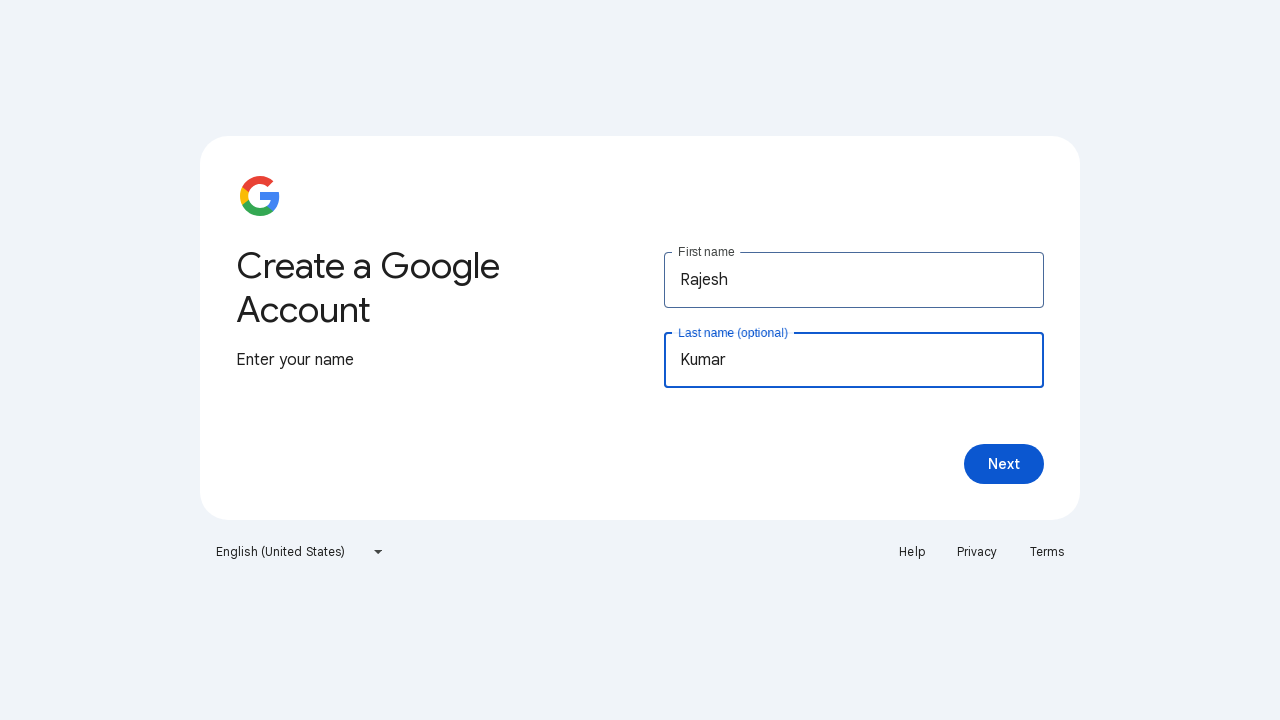

Navigated back
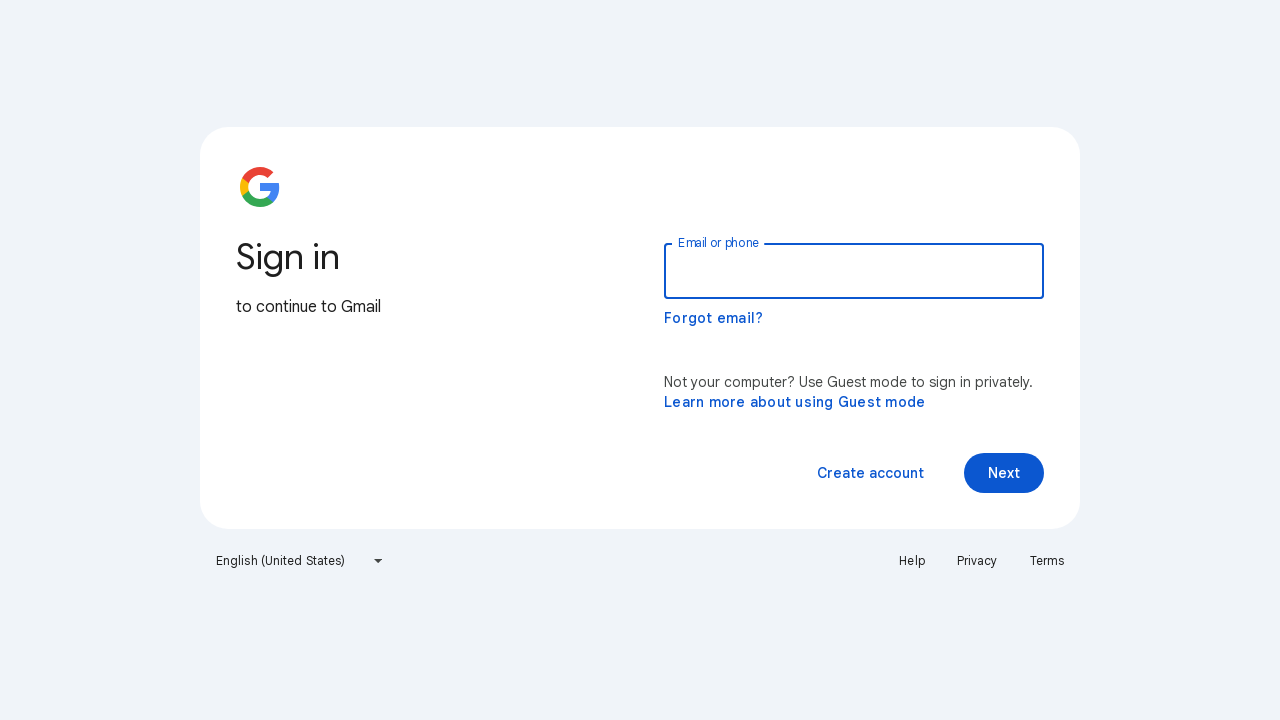

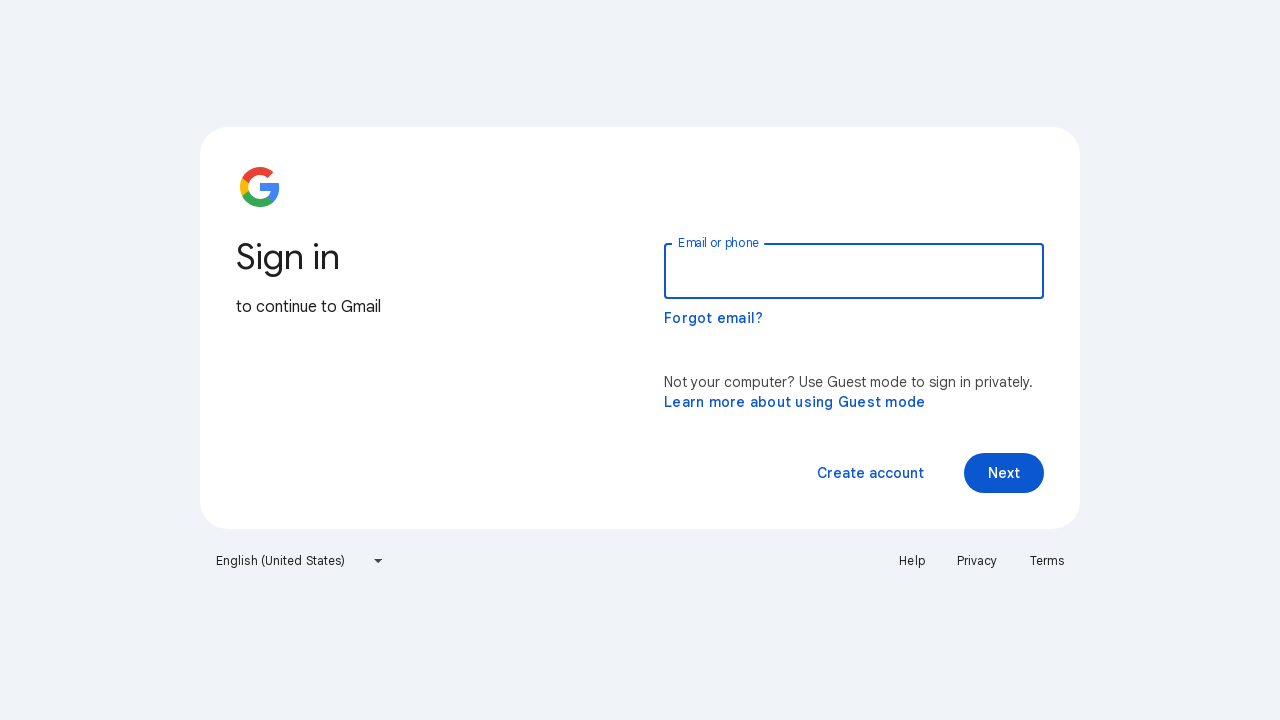